Tests that the suggestion dropdown box appears when clicking on the 'Near a city' search field with Current location option

Starting URL: https://bcparks.ca/

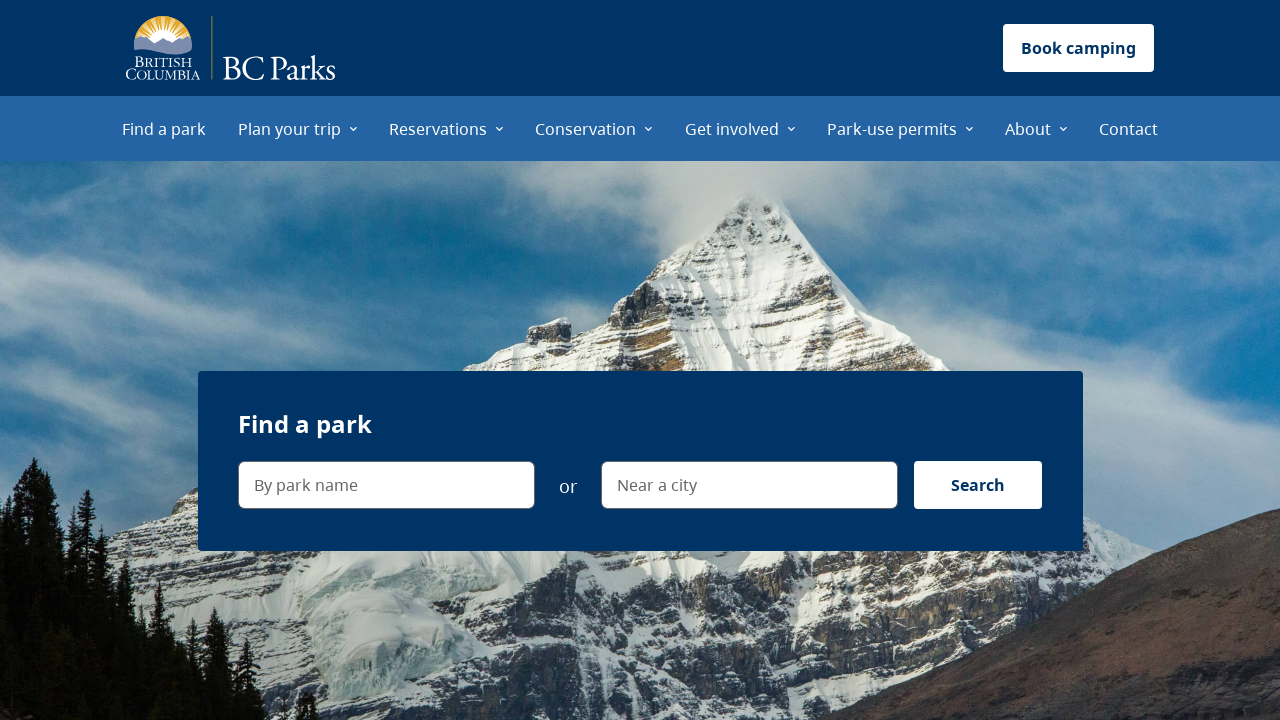

Clicked on 'Find a park' menu item at (164, 128) on internal:role=menuitem[name="Find a park"i]
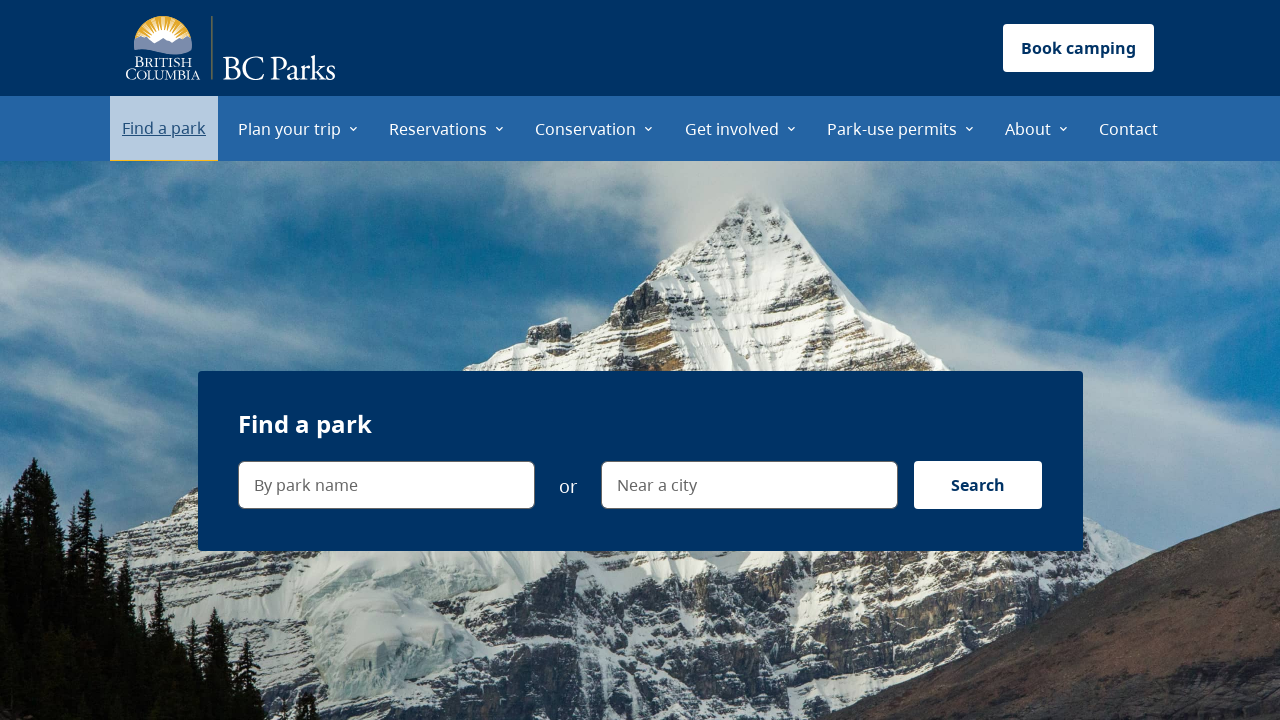

Waited for page to load (networkidle)
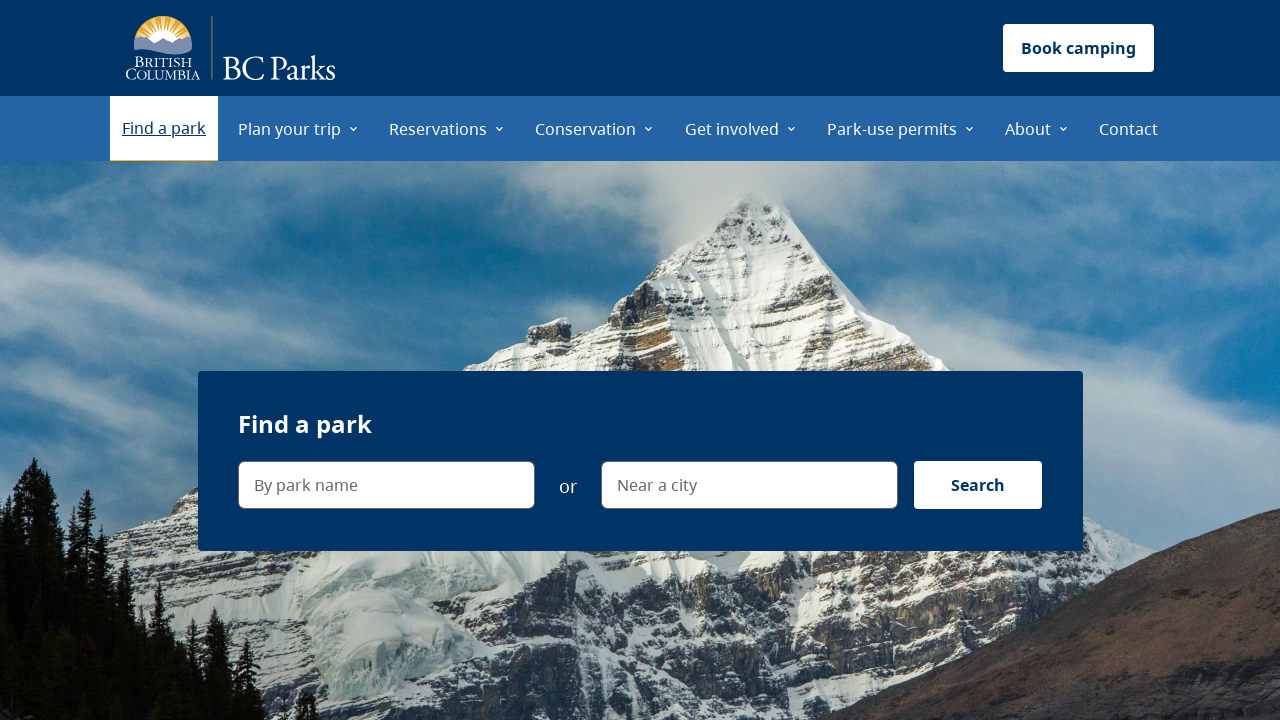

Verified URL is https://bcparks.ca/find-a-park/
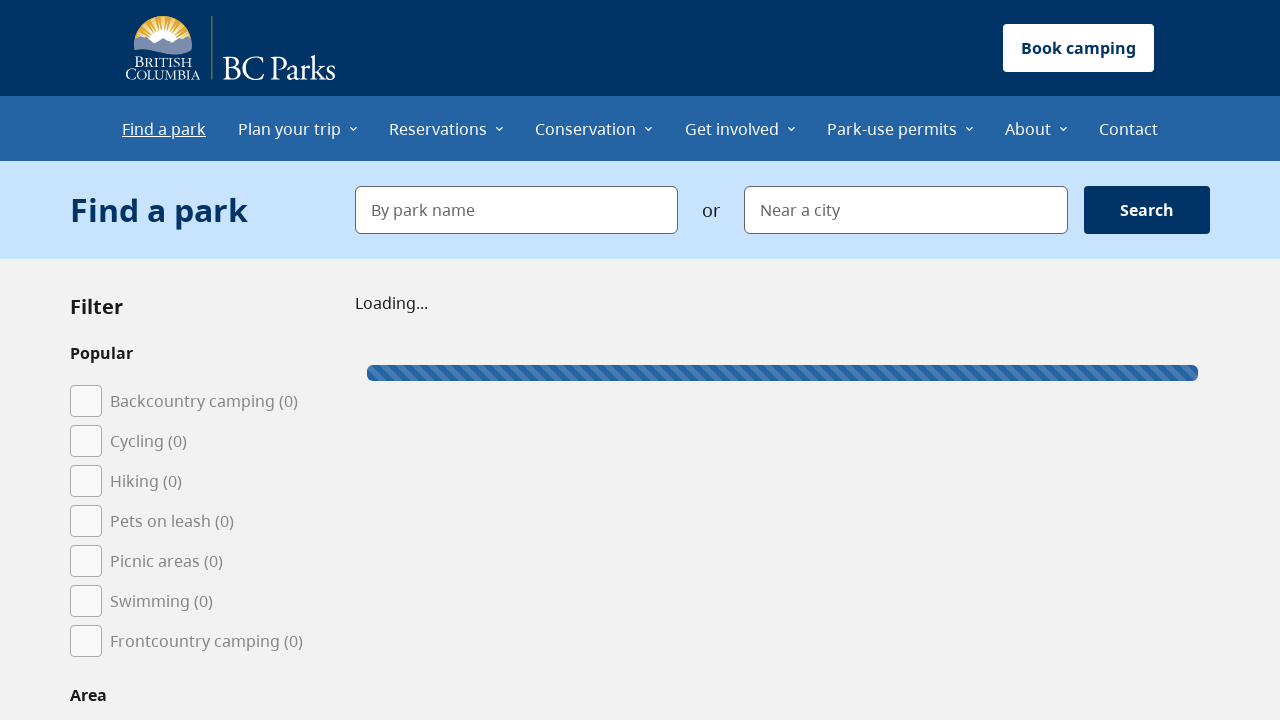

Clicked on 'Near a city' search field at (906, 210) on internal:label="Near a city"i
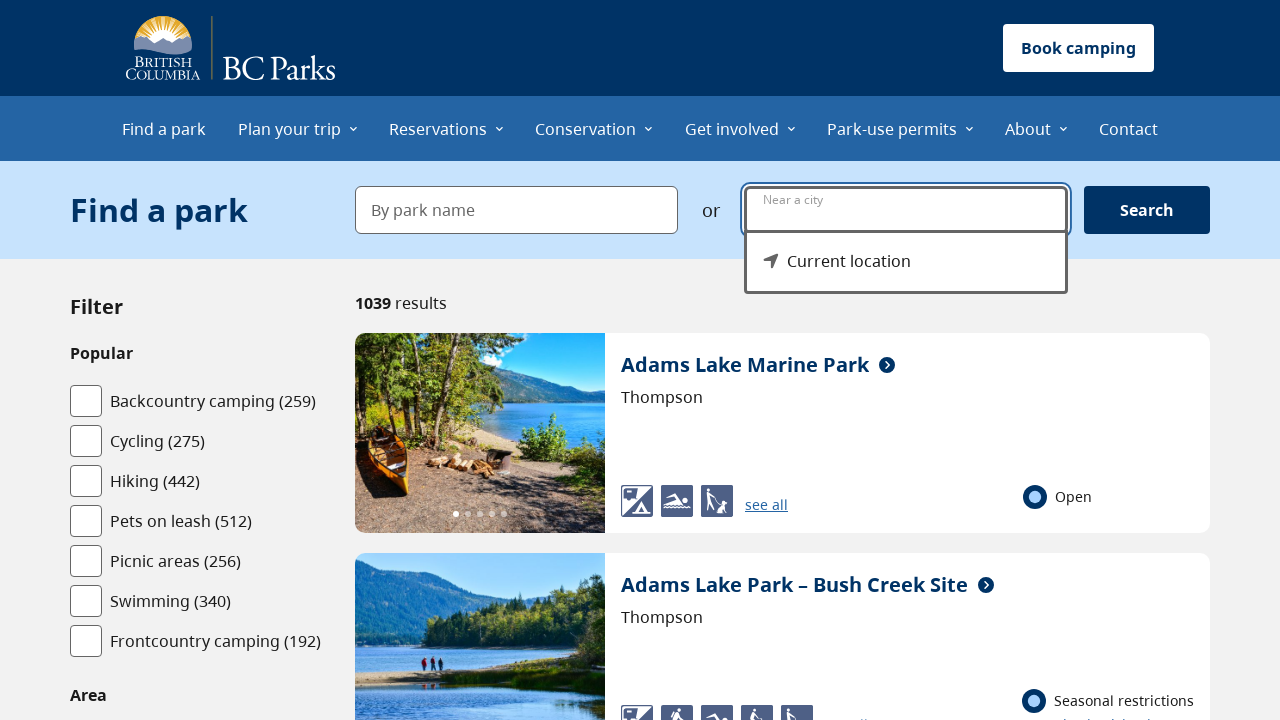

Verified suggestion dropdown menu is visible
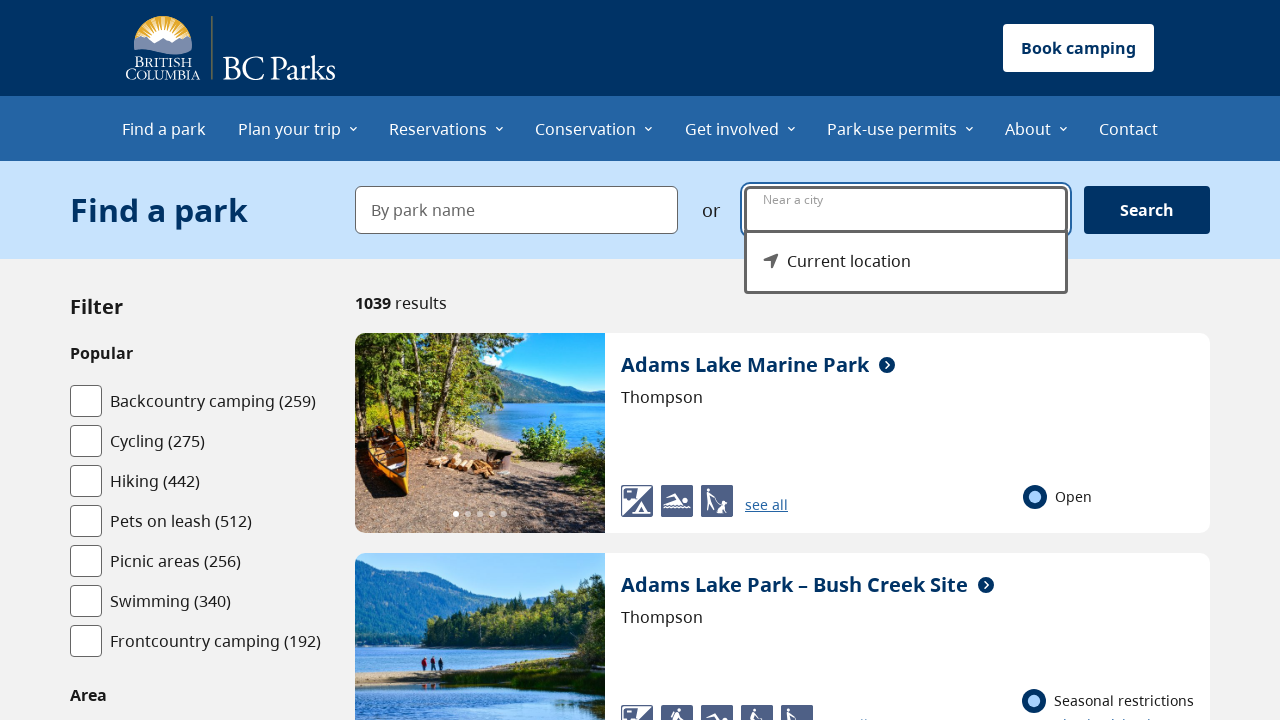

Verified 'Current location' option is visible in suggestion box
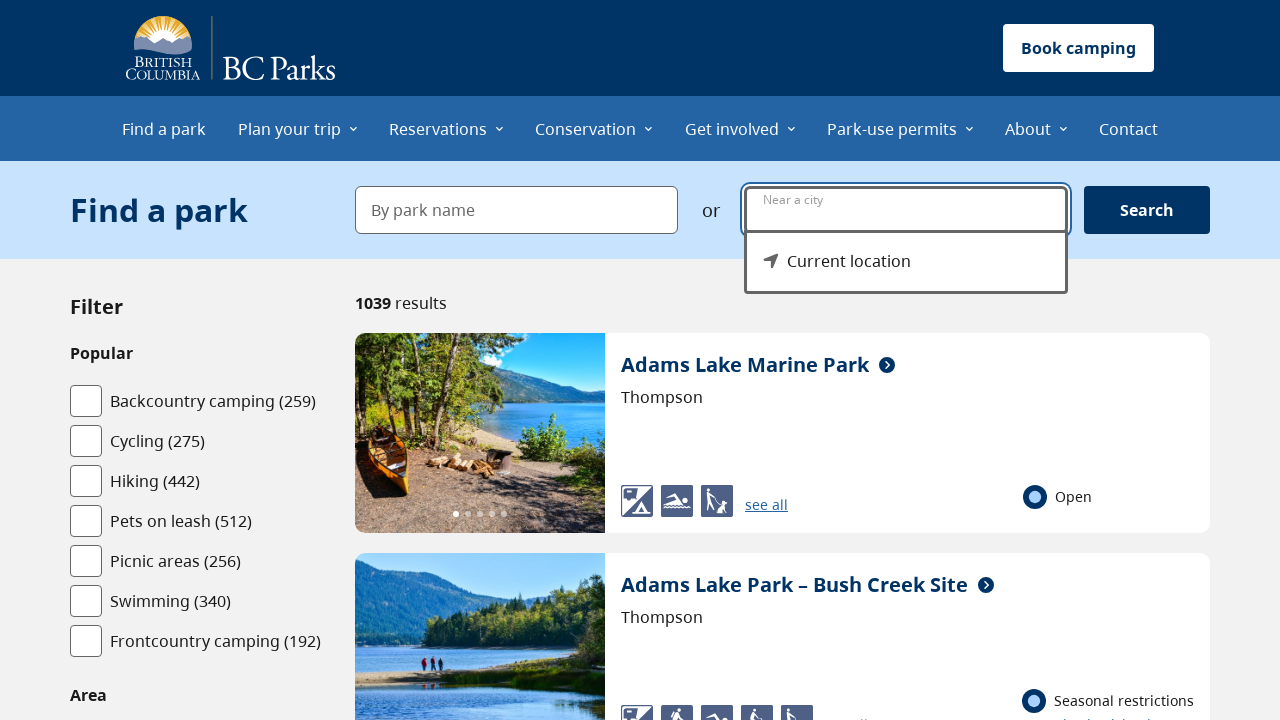

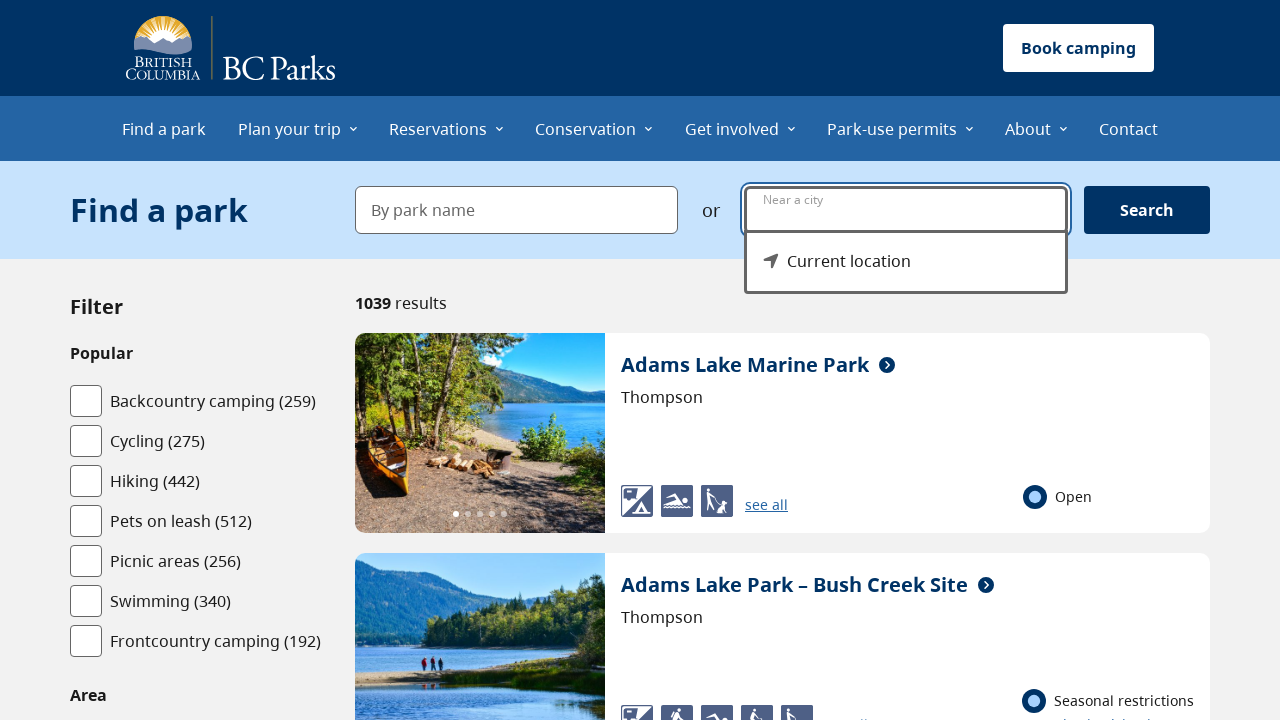